Tests right-click (context click) on an element and verifies the context menu event is triggered

Starting URL: https://www.selenium.dev/selenium/web/mouse_interaction.html

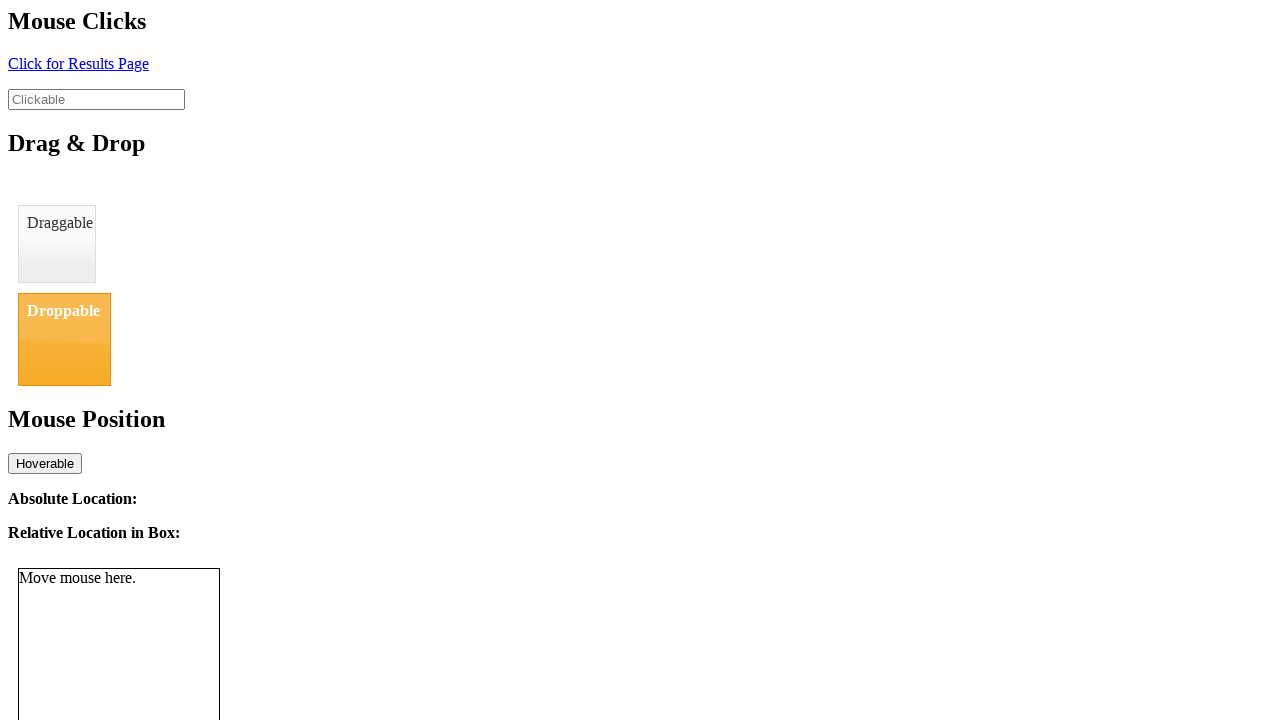

Right-clicked on the clickable element at (96, 99) on #clickable
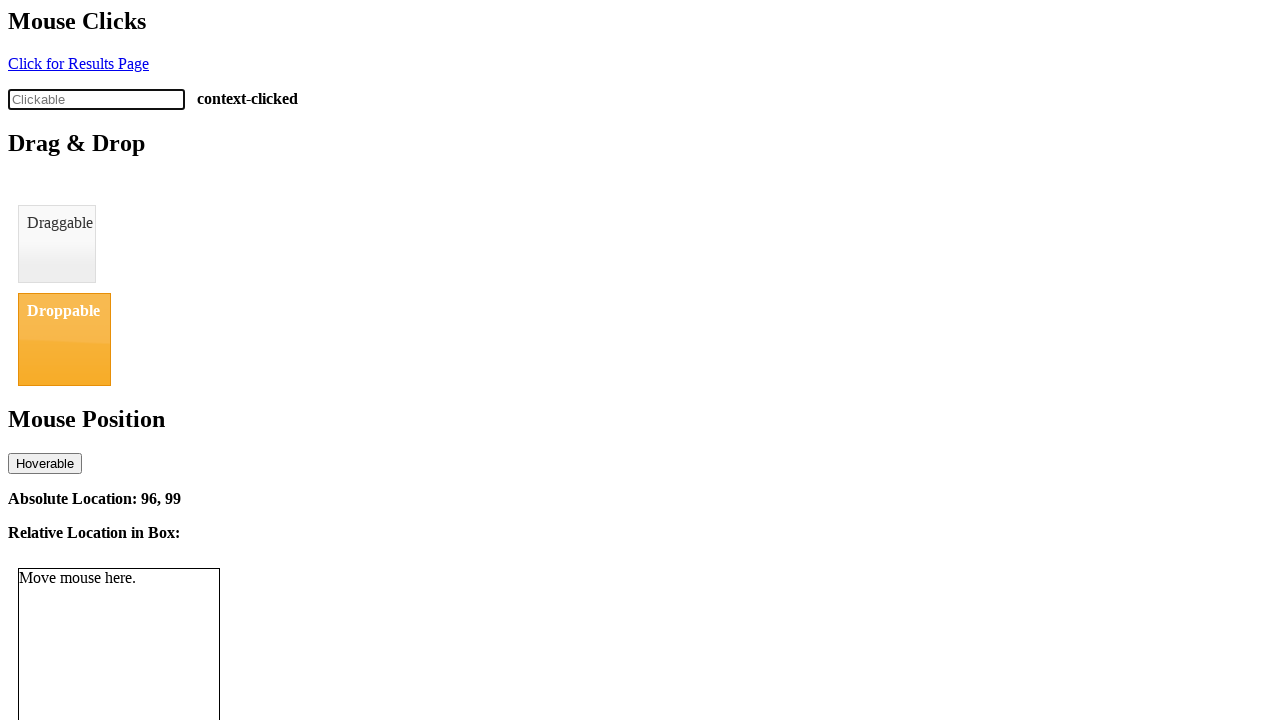

Verified context menu event was triggered - status shows 'context-clicked'
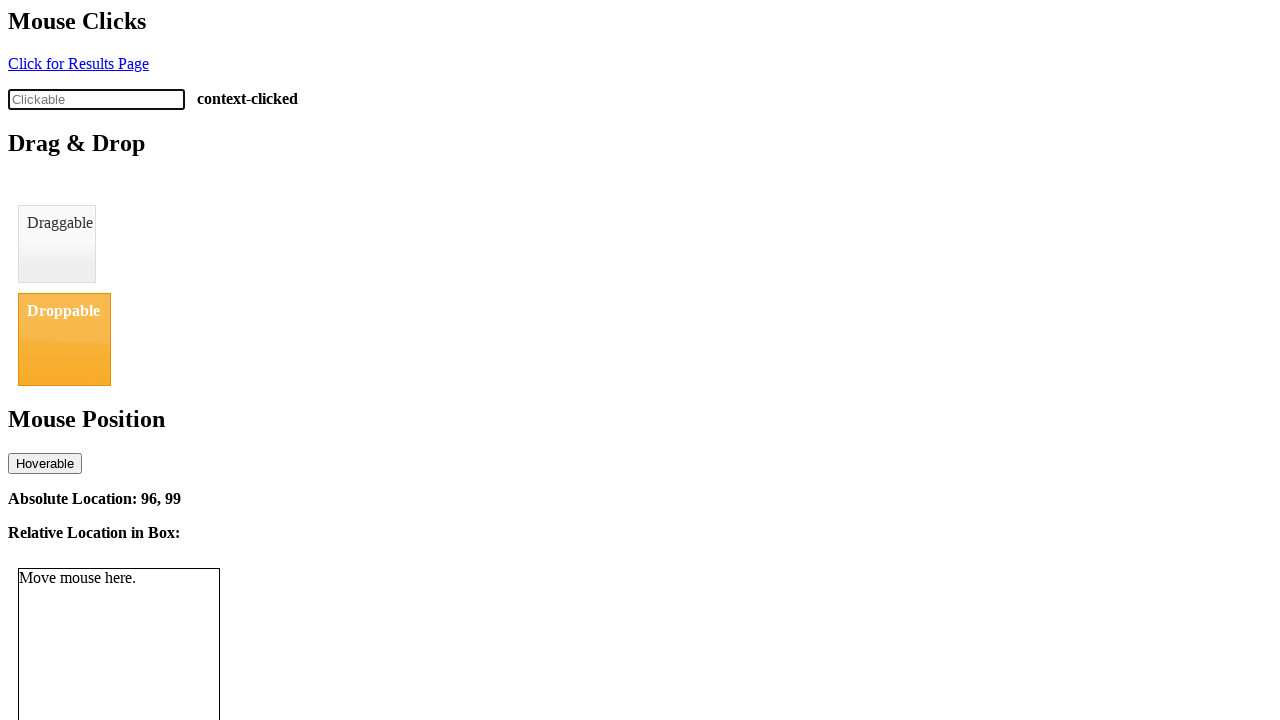

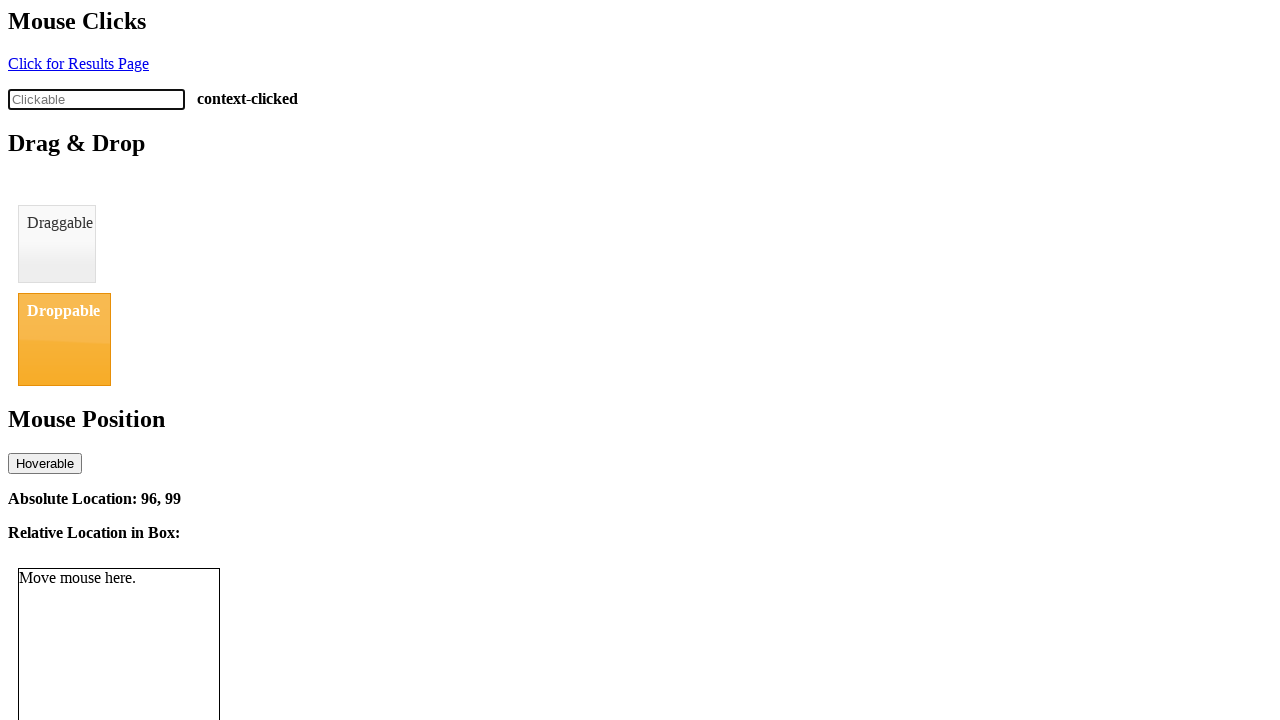